Tests nested frames navigation by clicking on the Nested Frames link, switching to nested frames, and verifying the content within the middle frame

Starting URL: http://the-internet.herokuapp.com

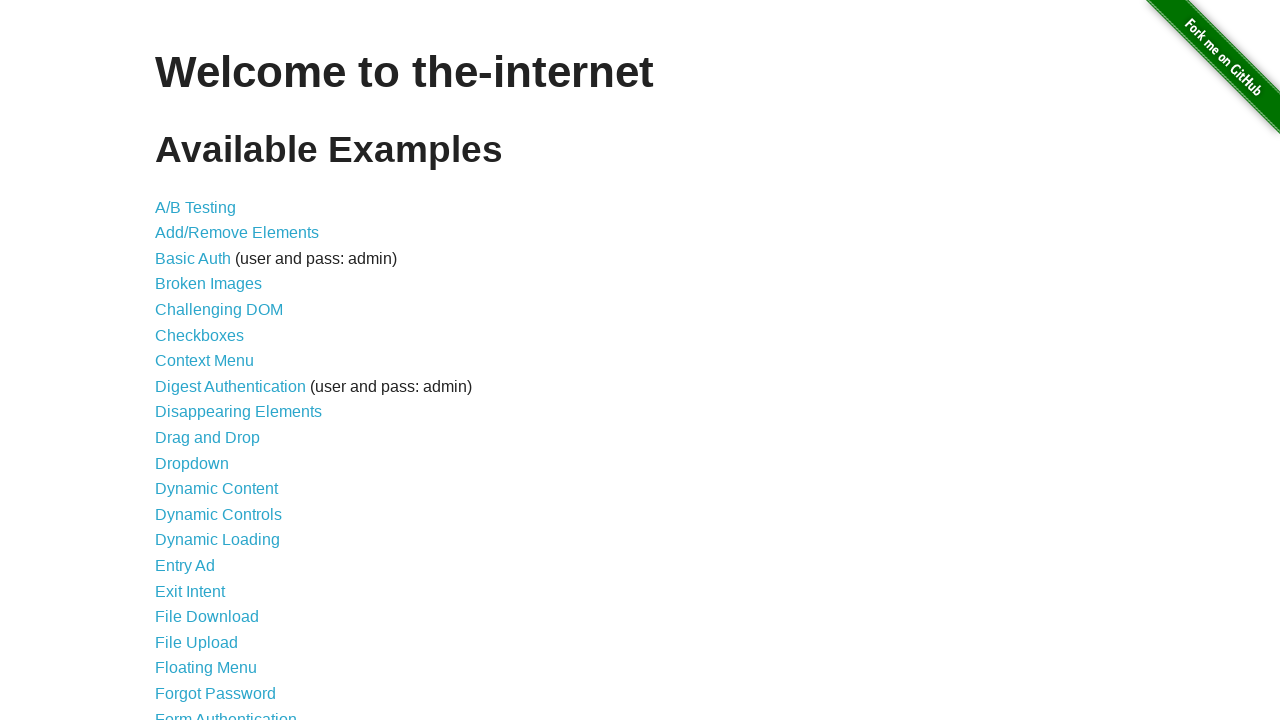

Clicked on Nested Frames link at (210, 395) on text=Nested Frames
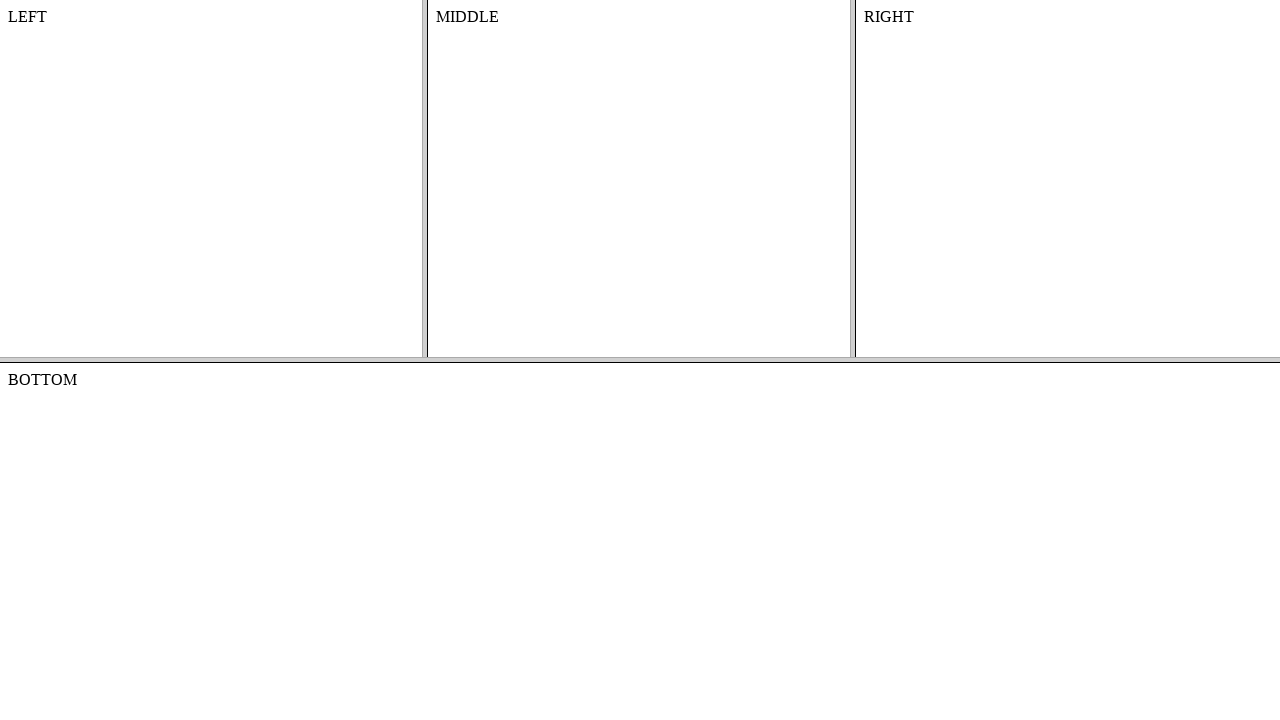

Frames page loaded (domcontentloaded state)
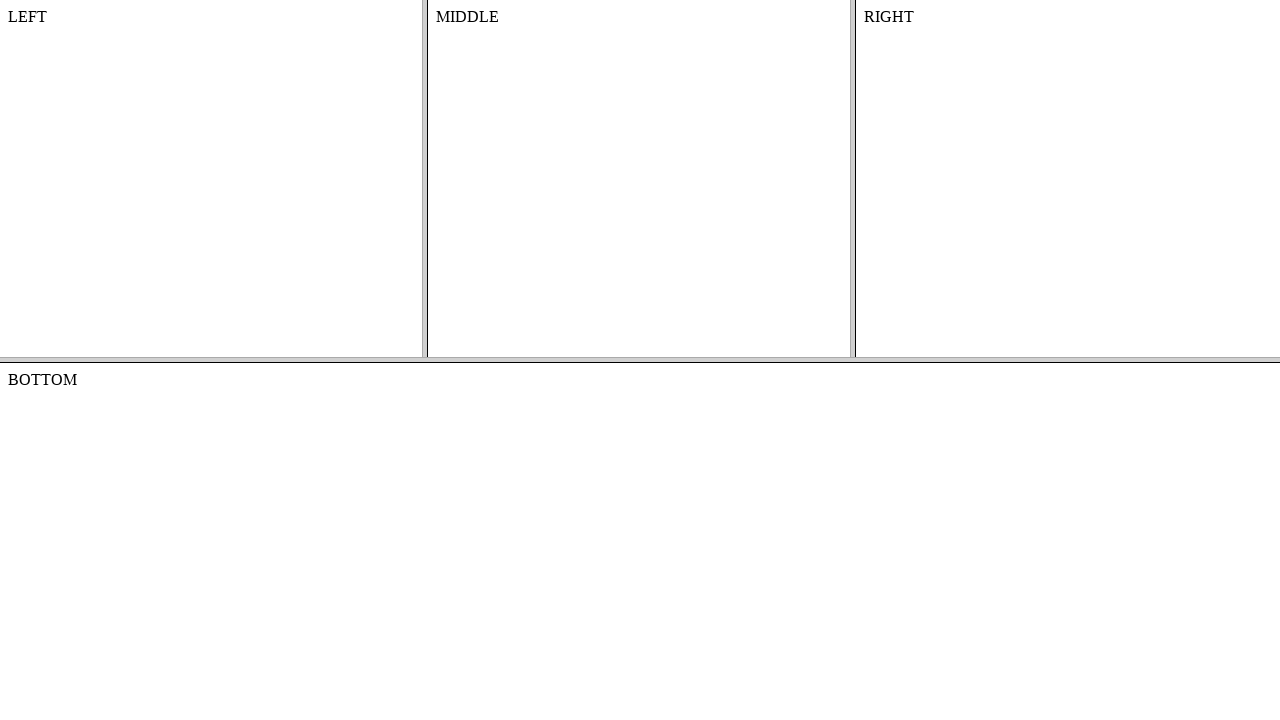

Located the top frameset (frame-top)
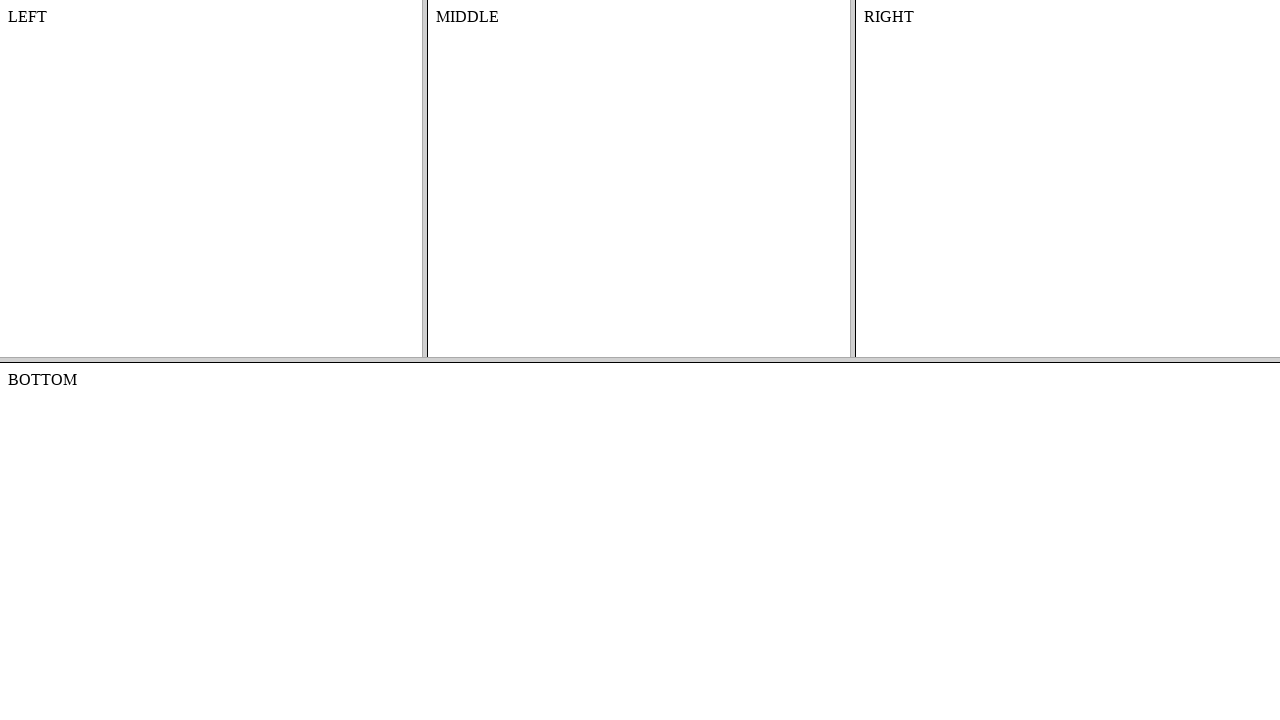

Located the middle frame within the top frameset
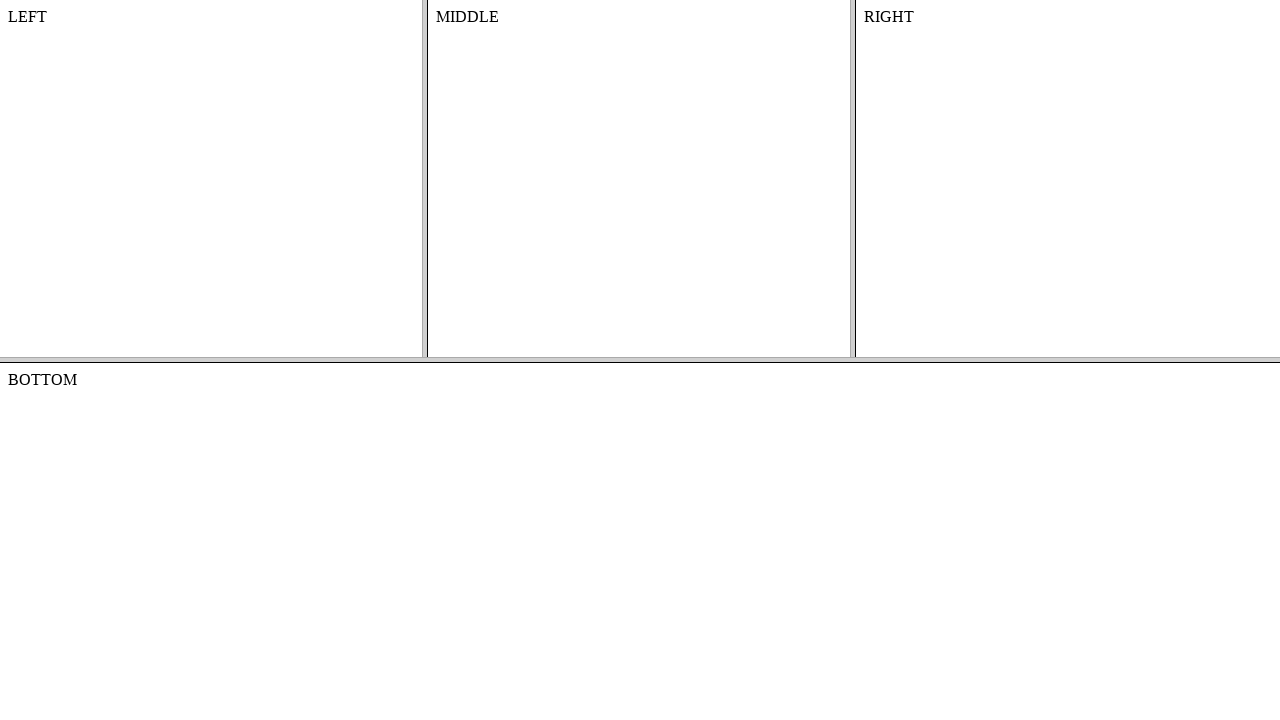

Content element in middle frame is ready
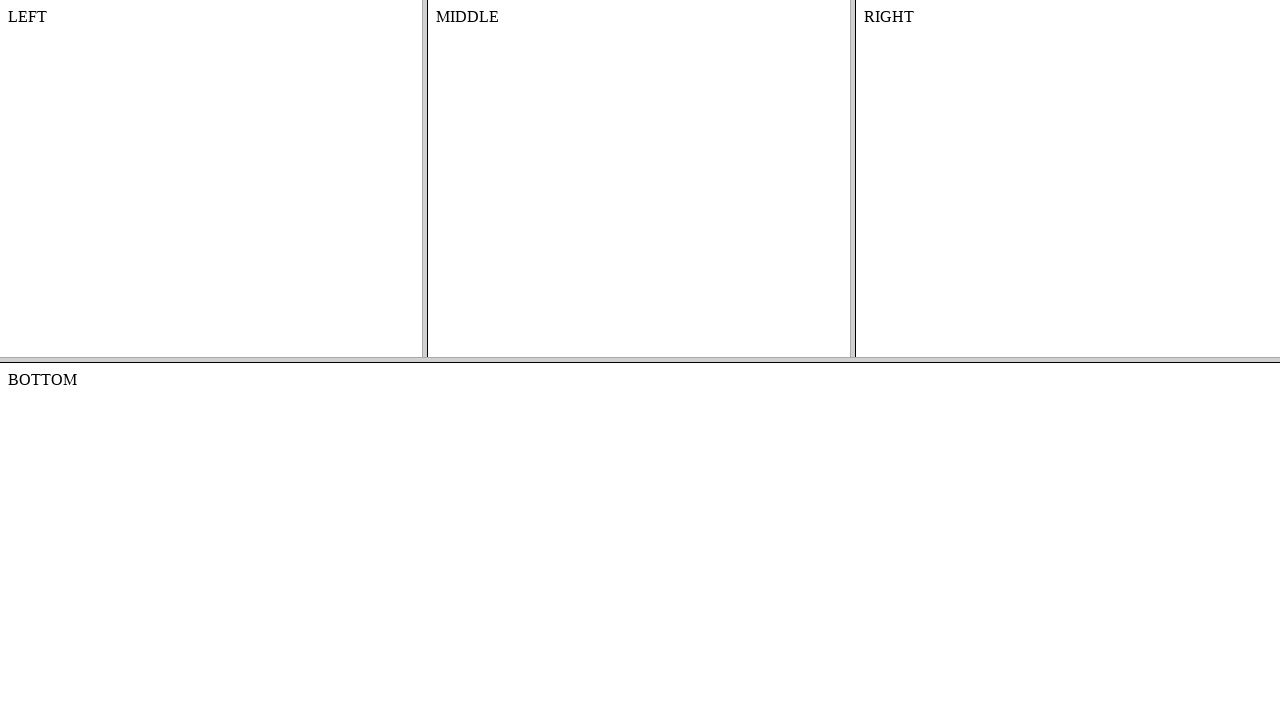

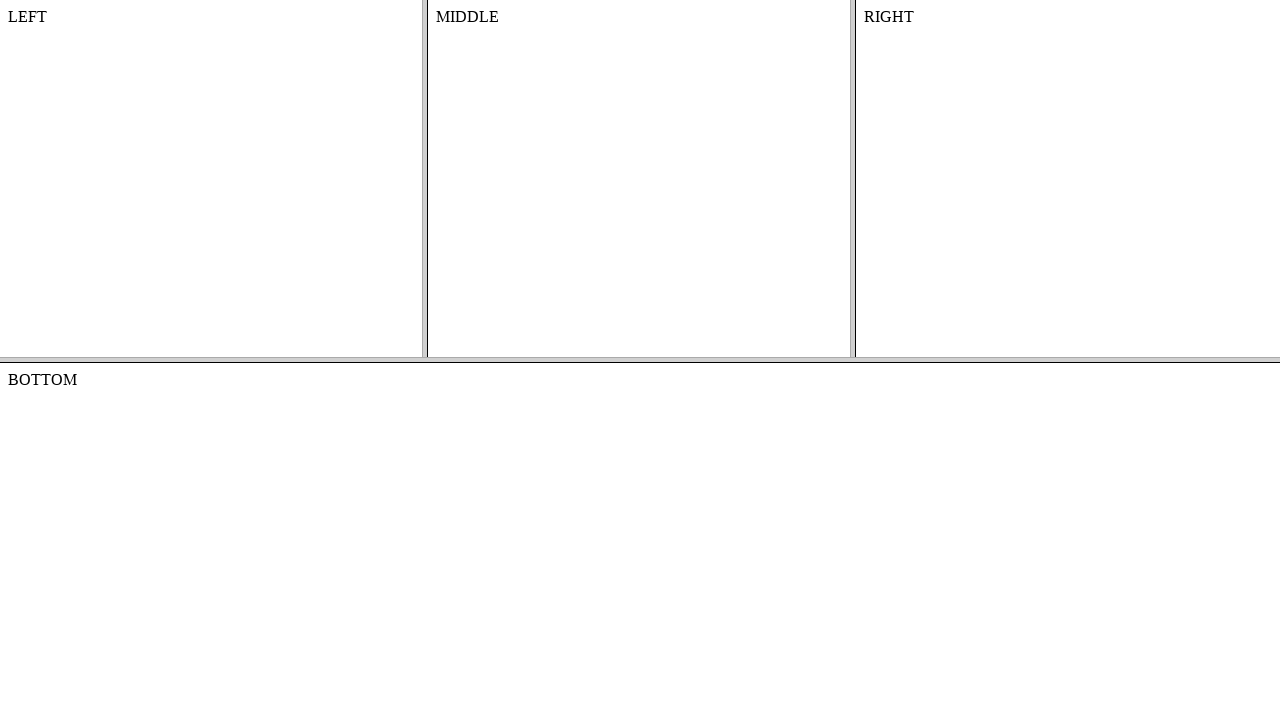